Demonstrates page scrolling functionality by scrolling down 400 pixels on the jQuery UI website

Starting URL: http://jqueryui.com

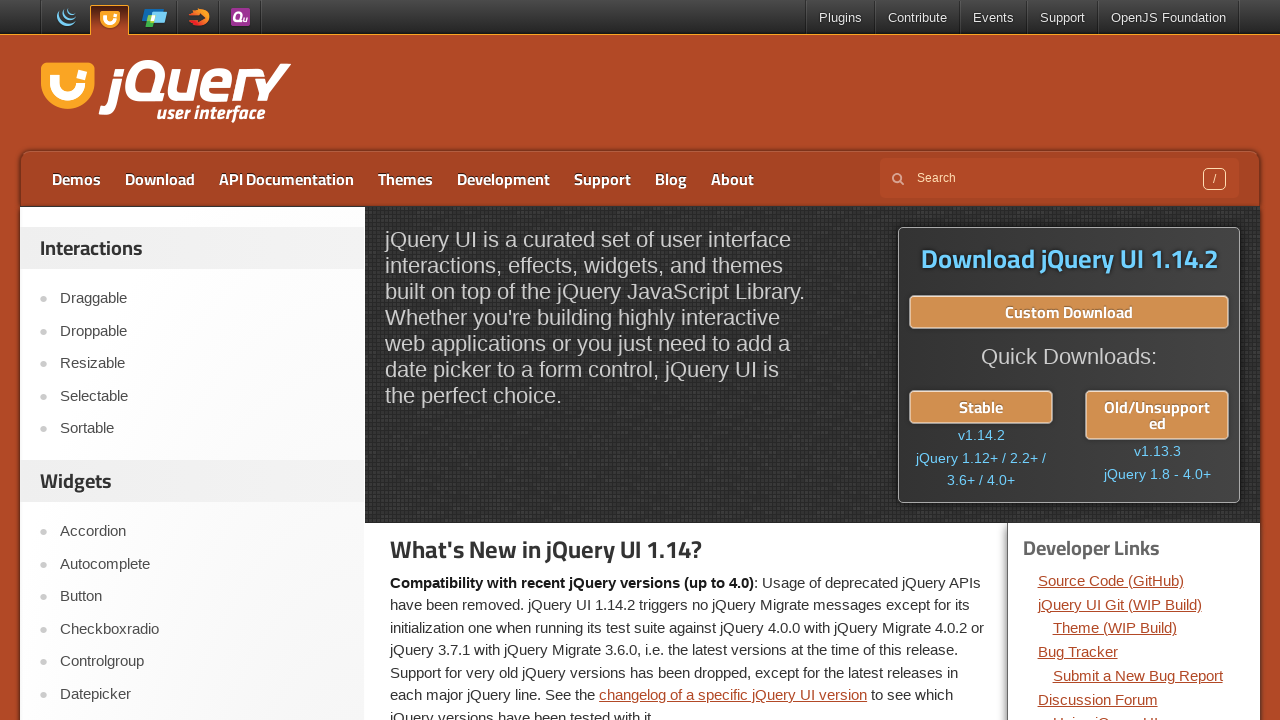

Navigated to jQuery UI website
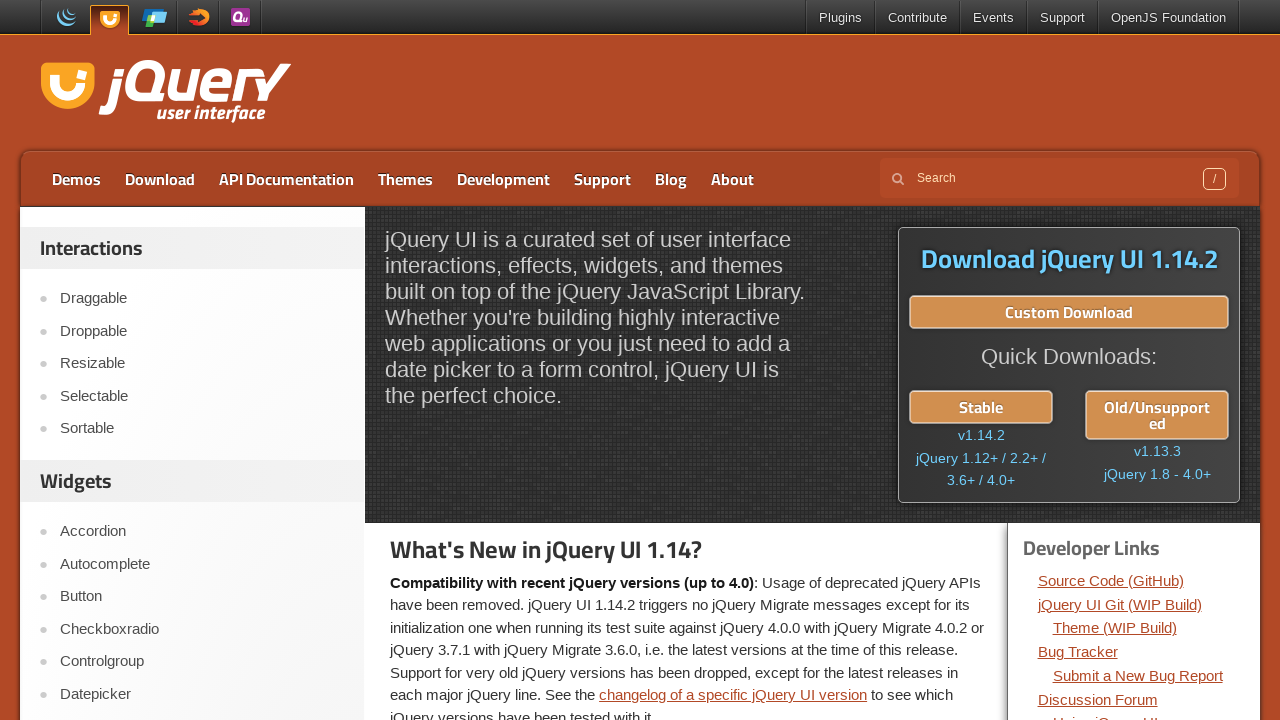

Scrolled page down 400 pixels vertically
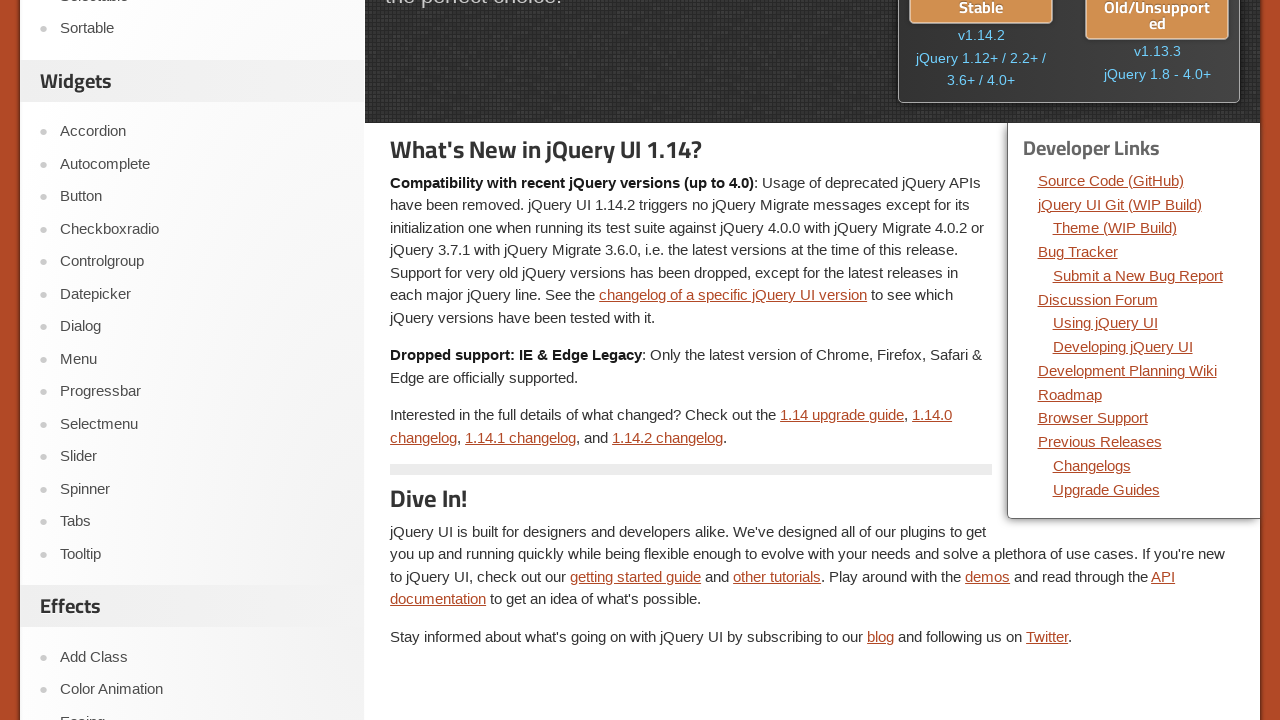

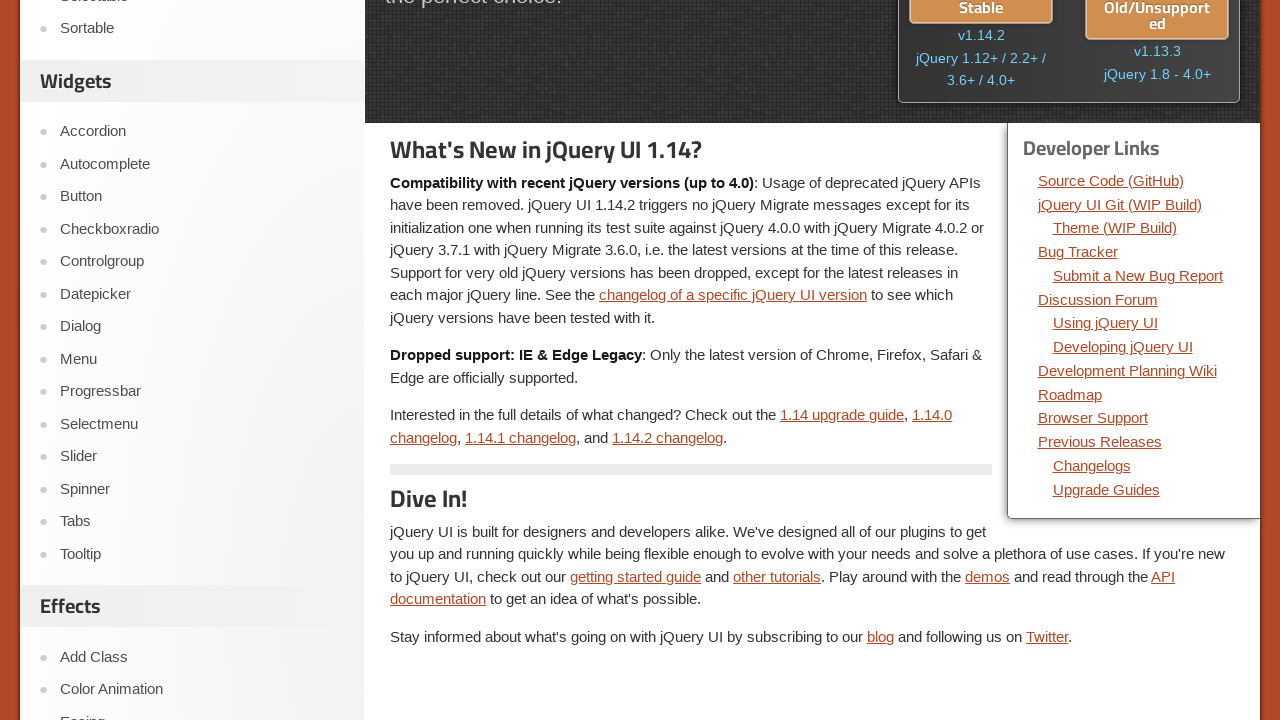